Demonstrates locating various elements on the OrangeHRM demo login page using different selector strategies (XPath, CSS, linkText) without performing any login actions

Starting URL: https://opensource-demo.orangehrmlive.com/

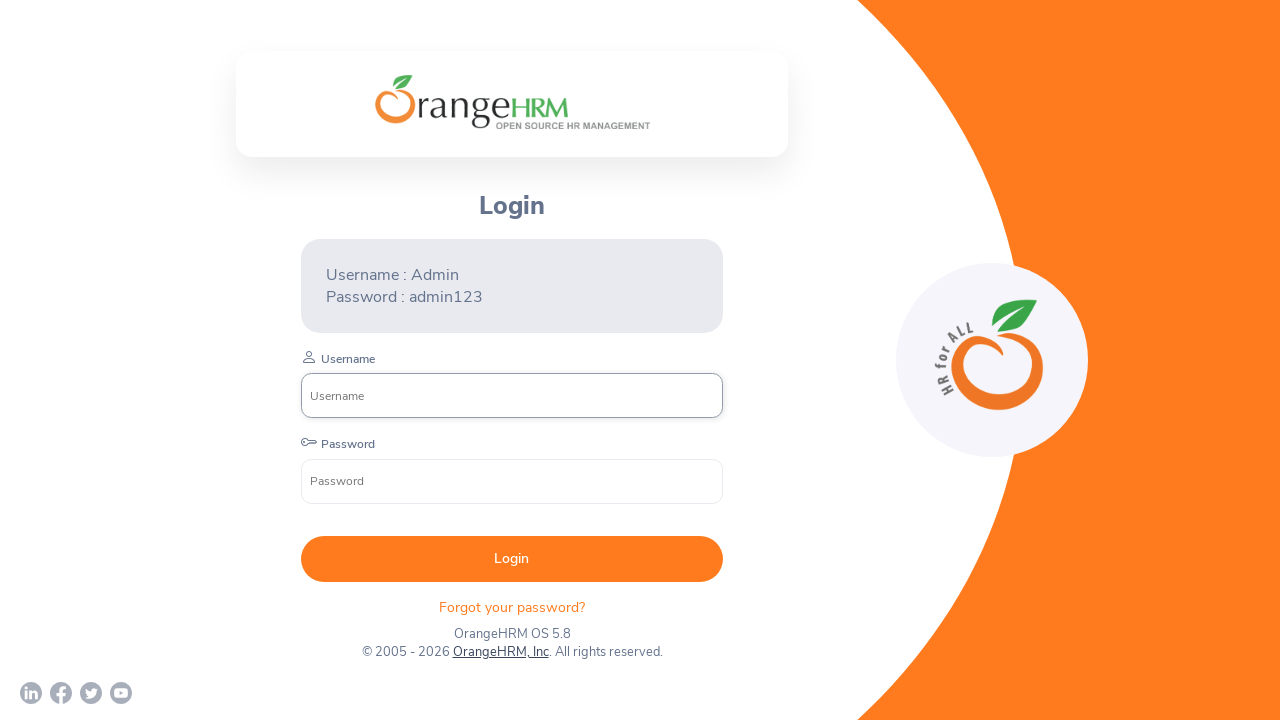

Waited for page to load (networkidle)
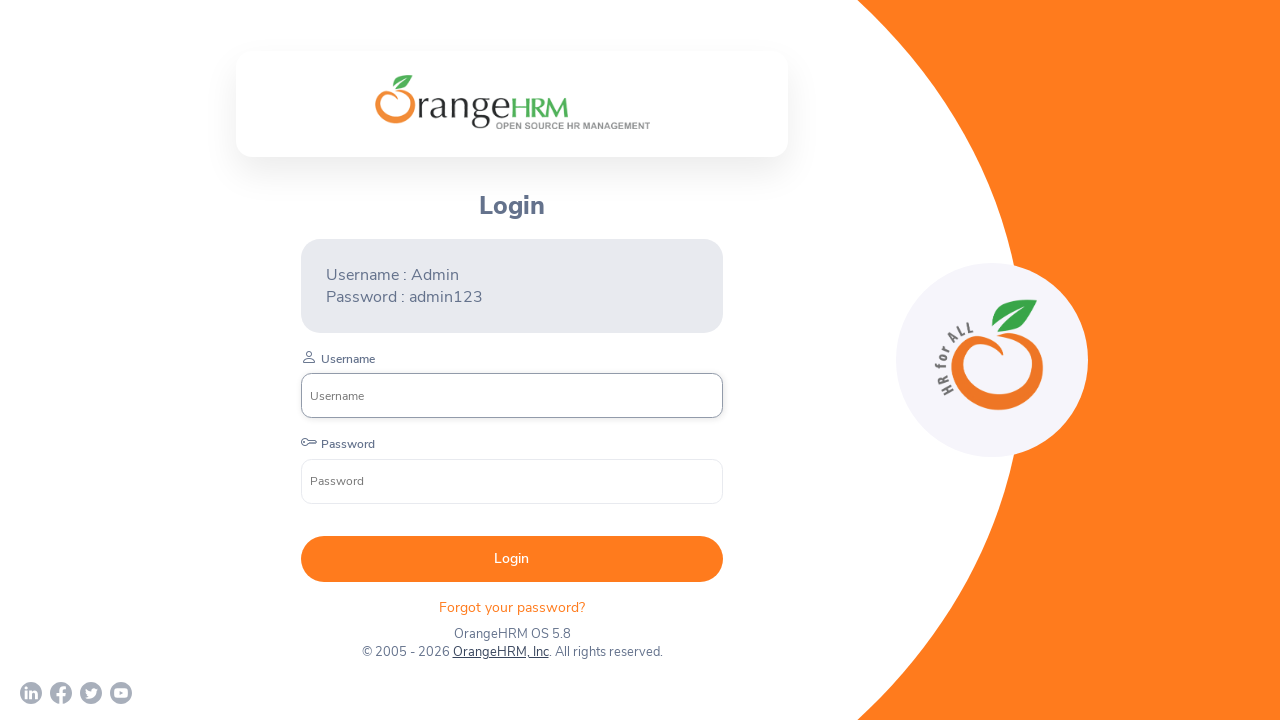

Username input field is present in DOM
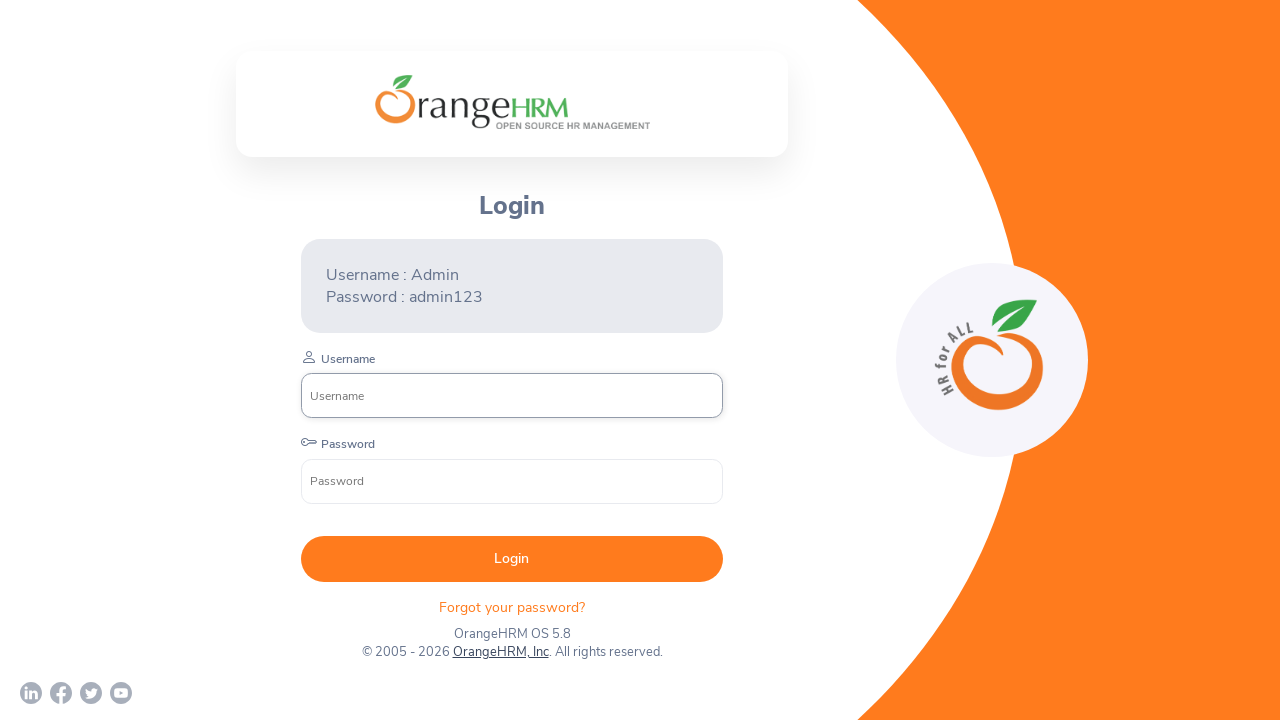

Verified username input field is visible
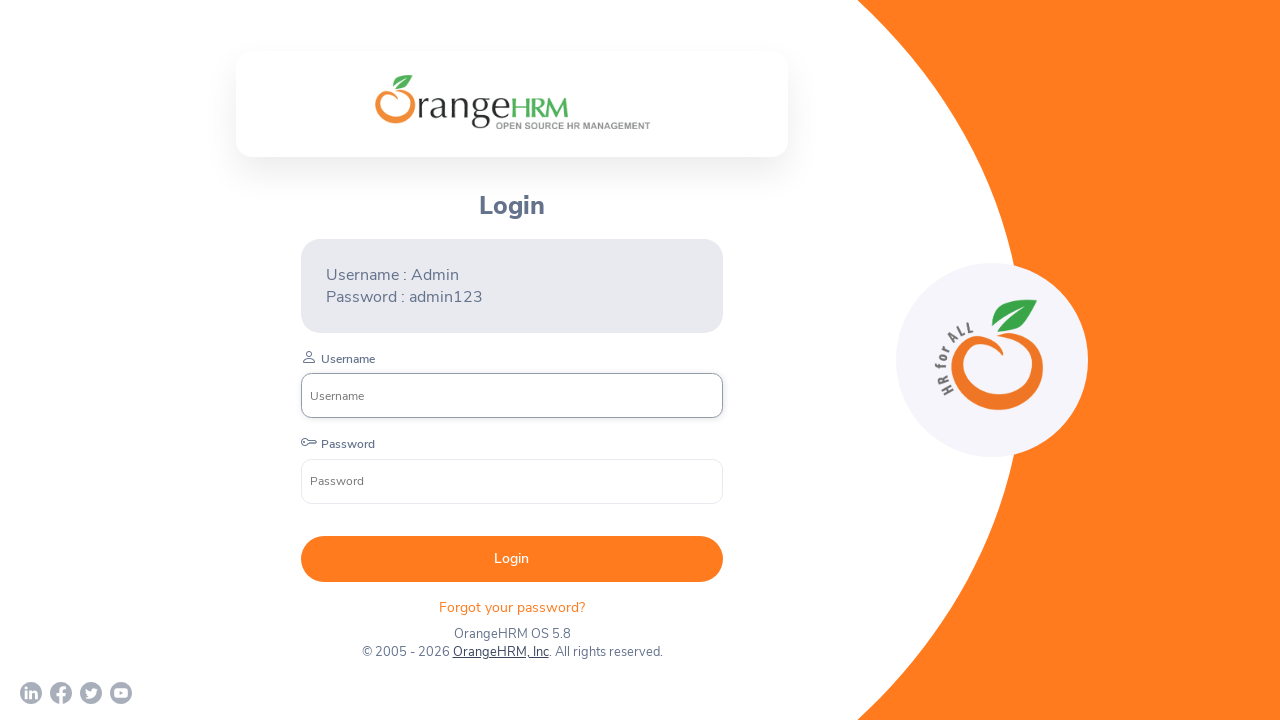

Verified password input field is visible
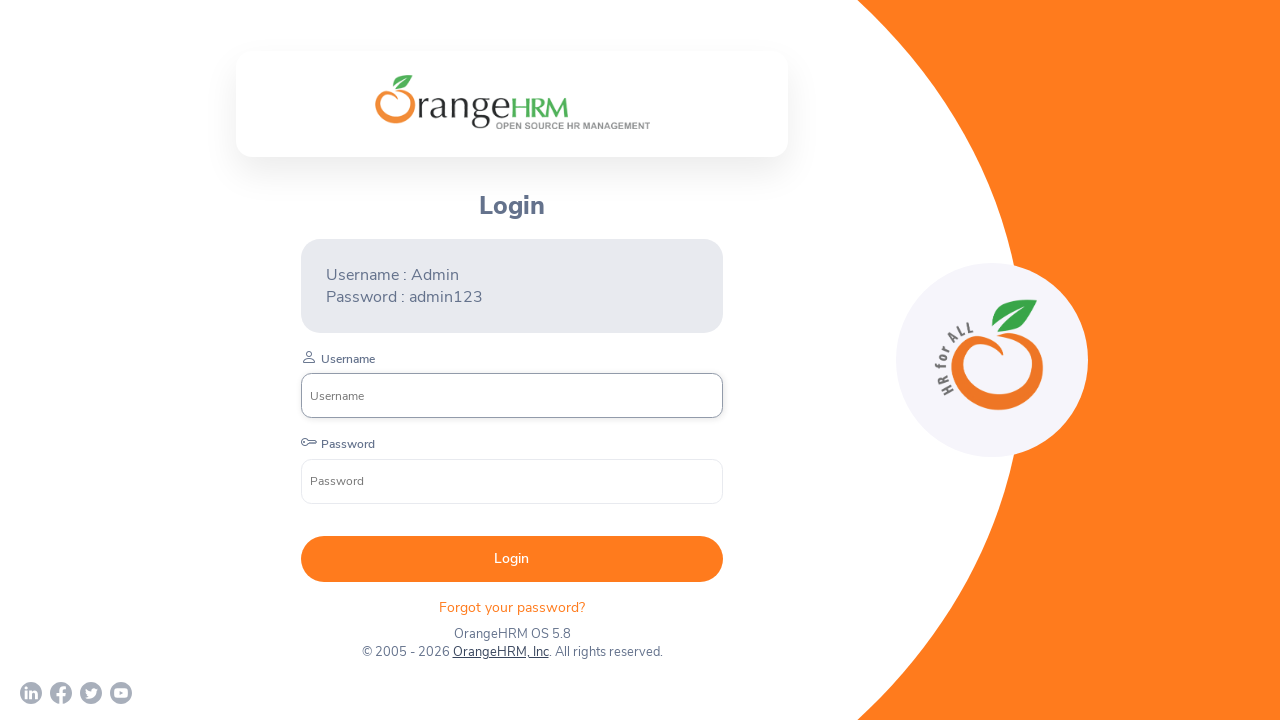

Verified 'Forgot your password?' link is visible
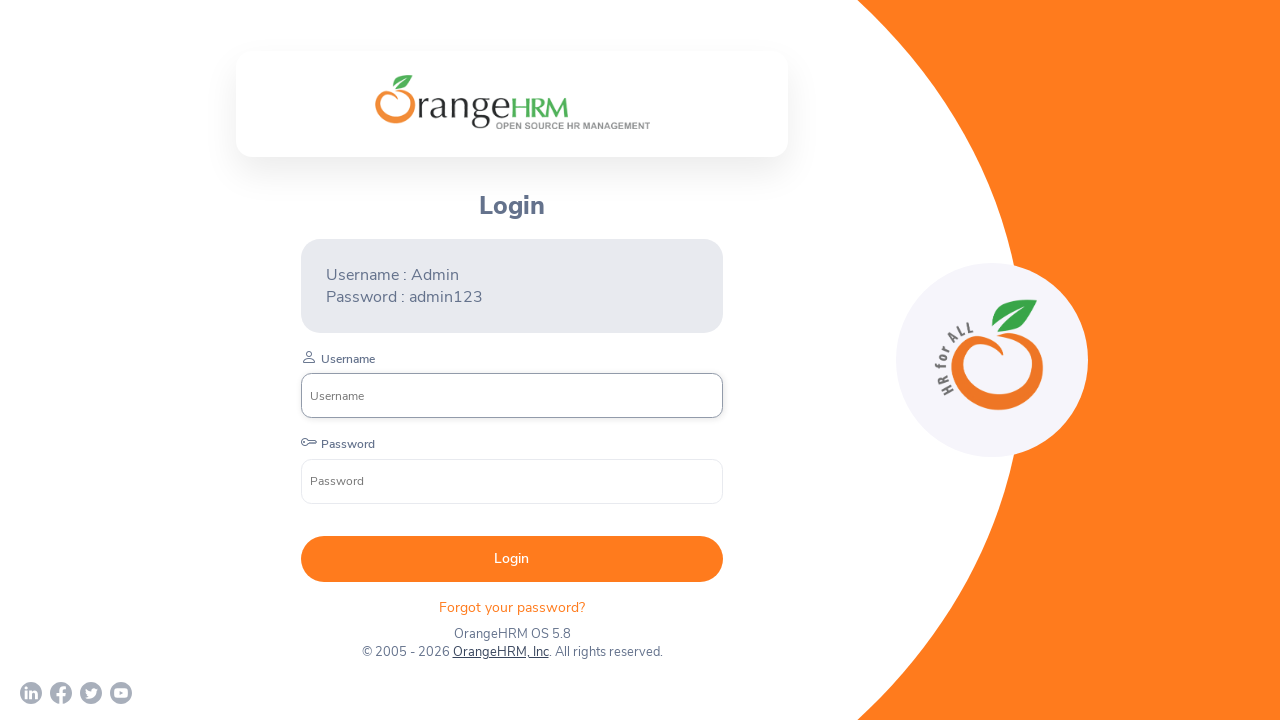

Verified OrangeHRM logo image is visible
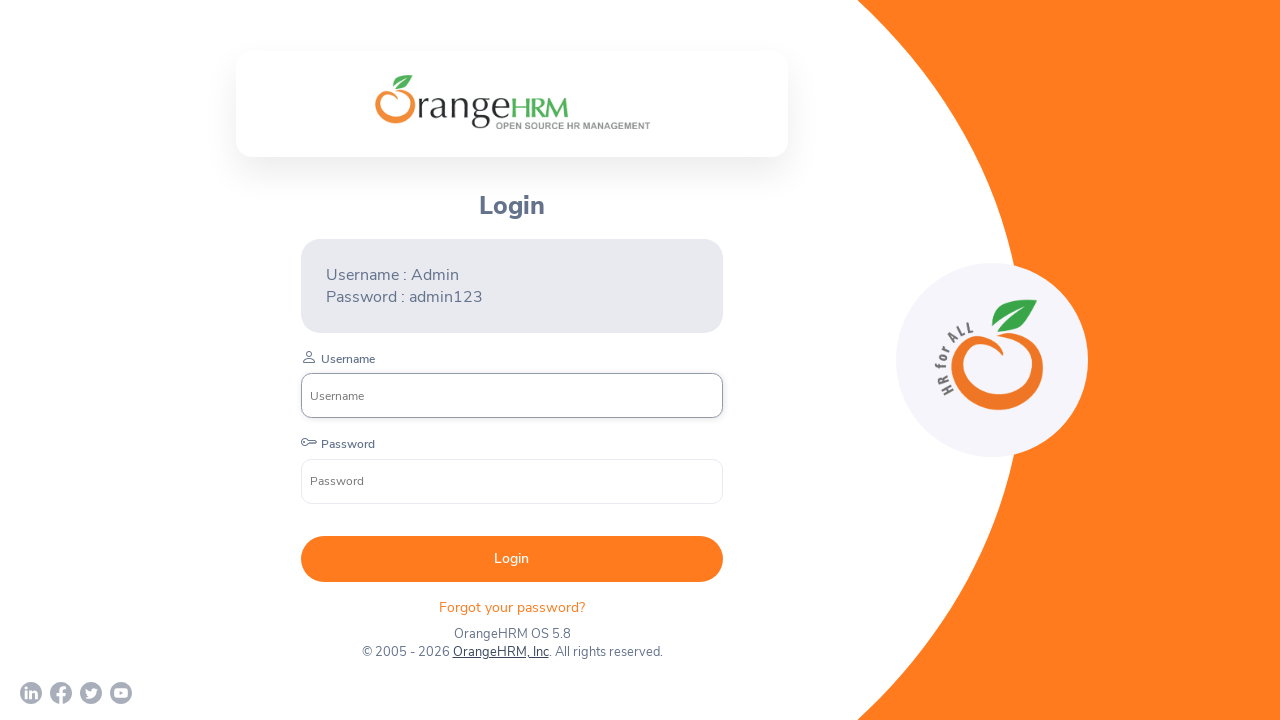

Confirmed username input field visibility using CSS selector
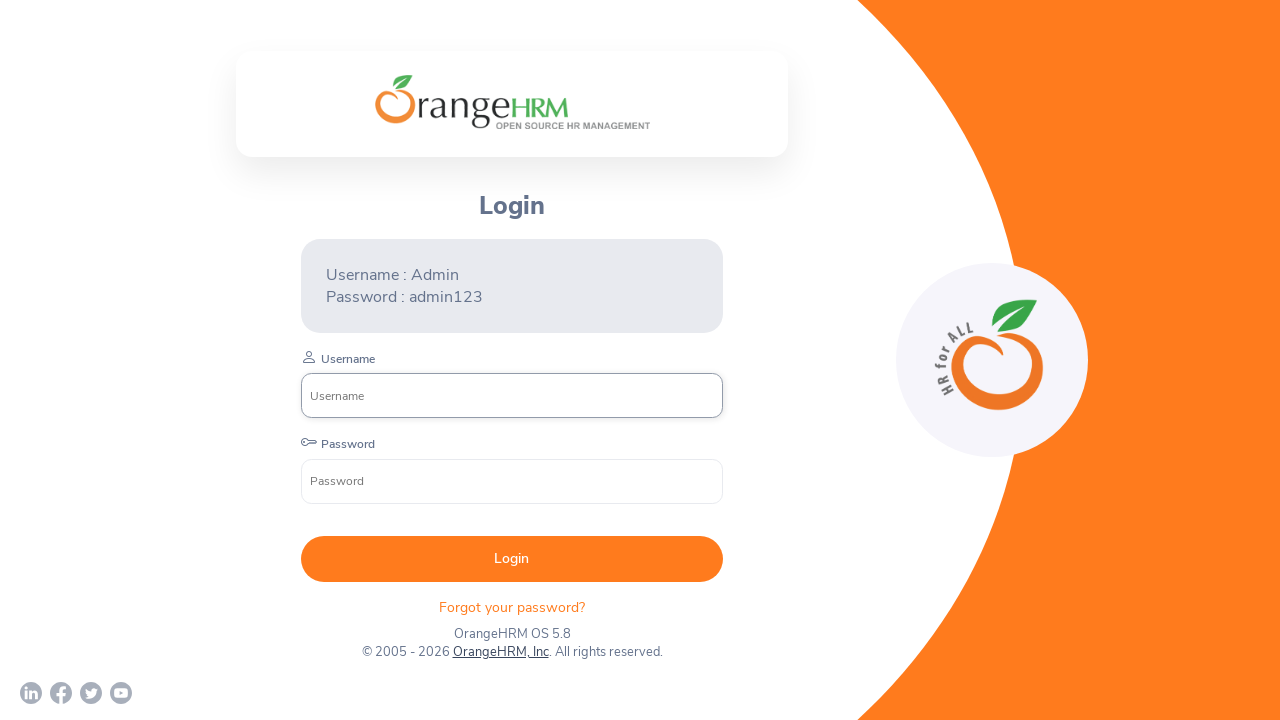

Confirmed password input field visibility using CSS selector
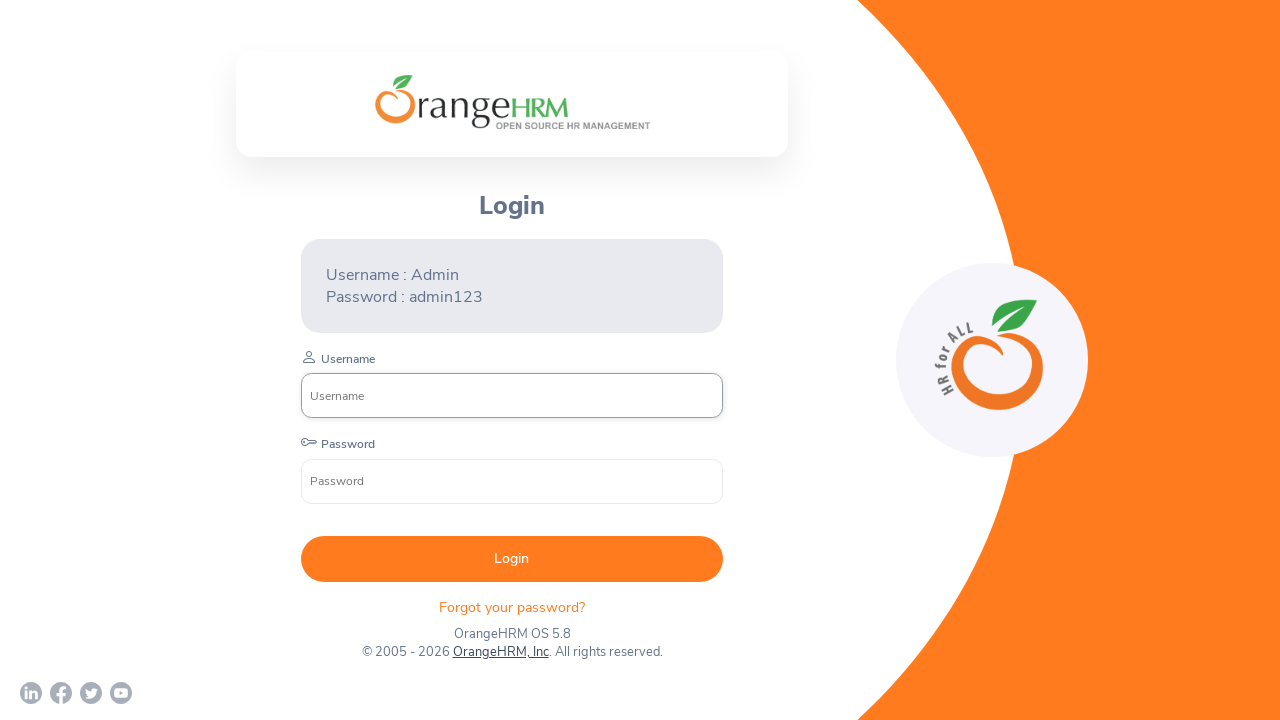

Confirmed 'Forgot your password?' link exists and is visible
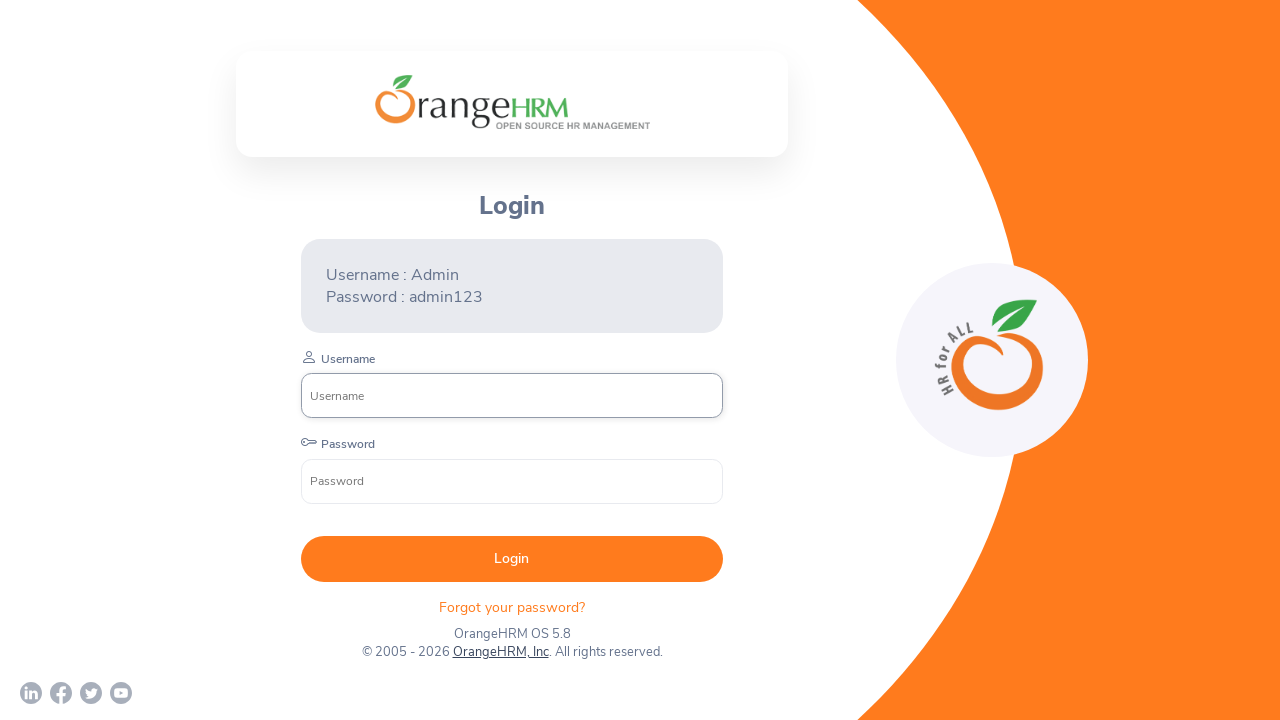

Confirmed OrangeHRM logo is present and visible
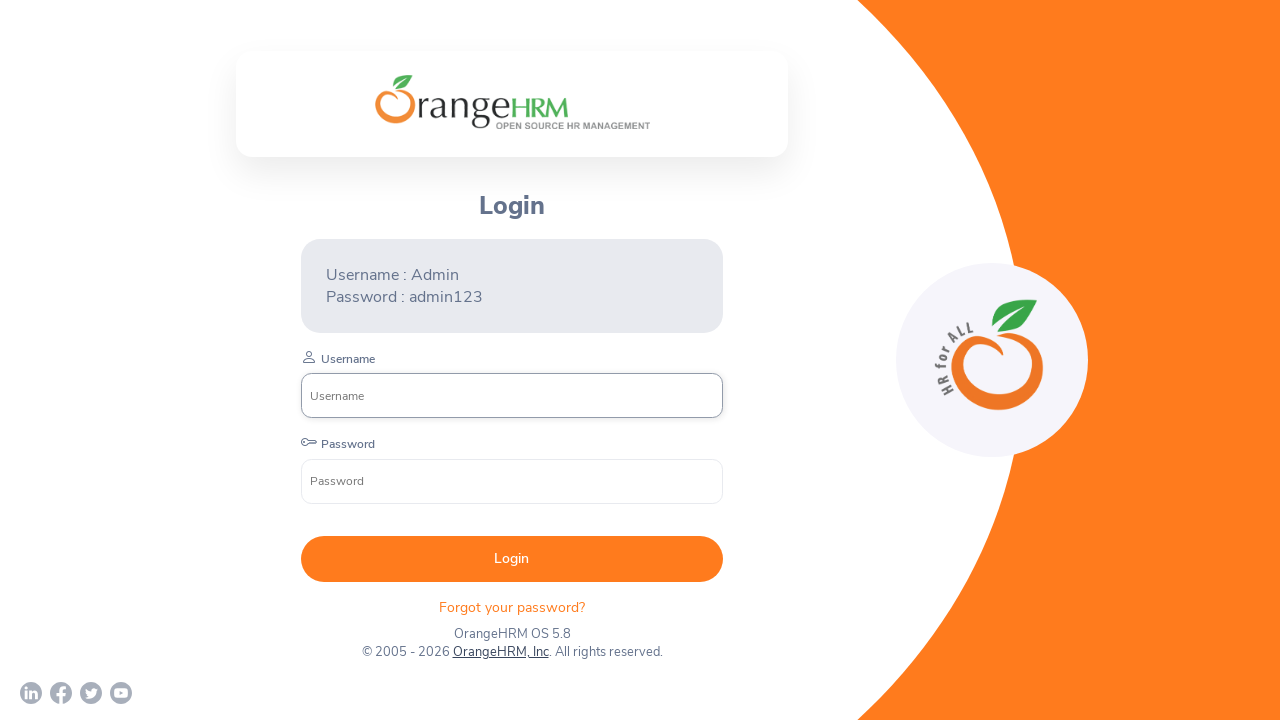

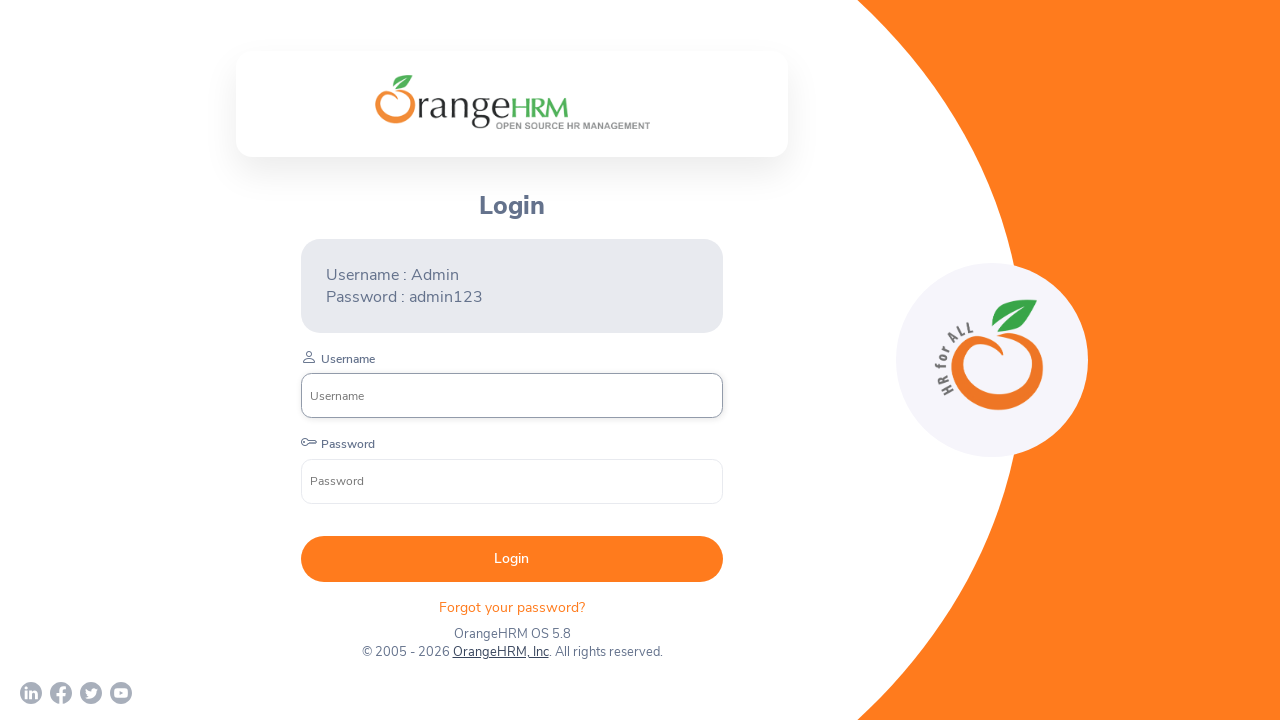